Tests JavaScript confirm dialogs by accepting and dismissing them, then verifying the result text changes accordingly.

Starting URL: http://testpages.herokuapp.com/styled/alerts/alert-test.html

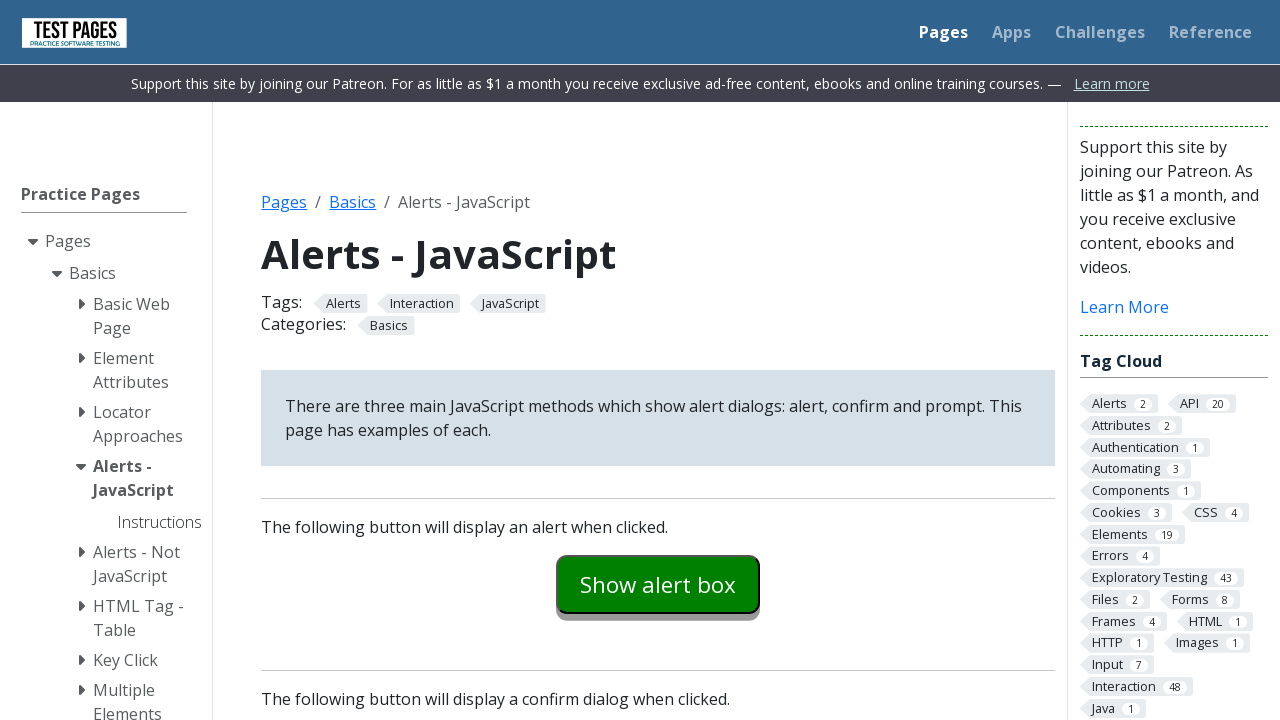

Set up dialog handler to accept confirm dialog
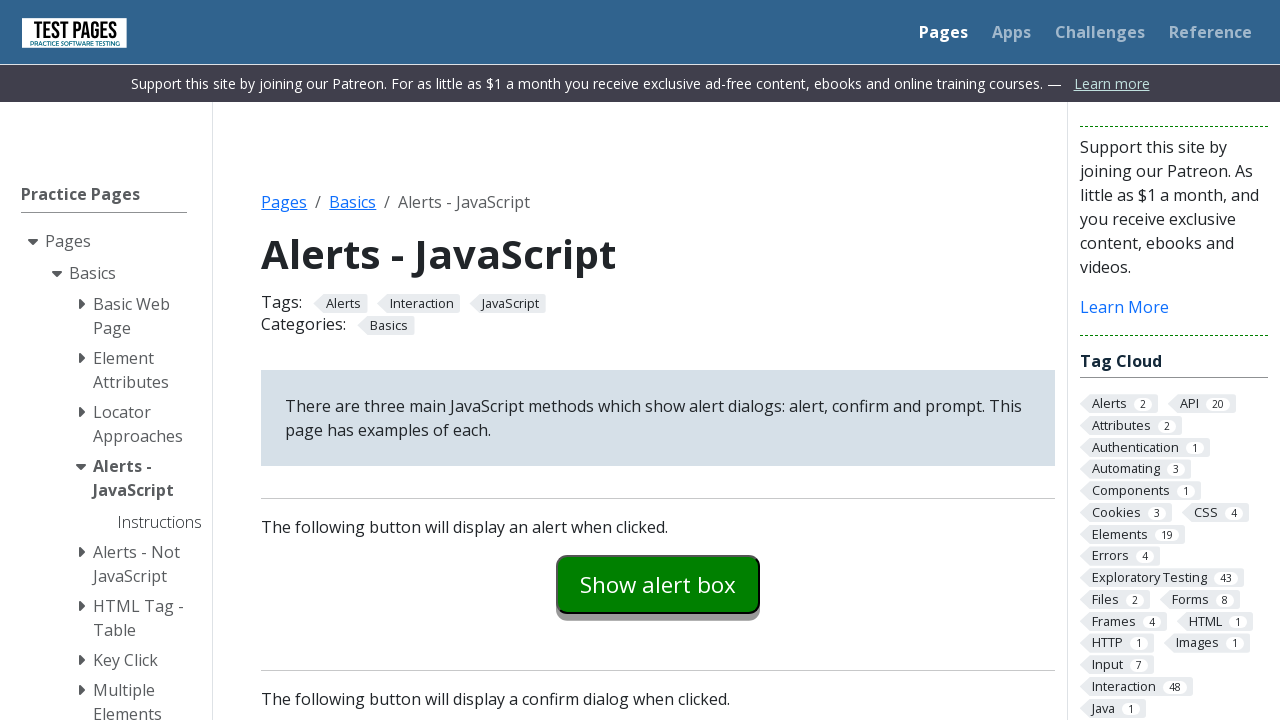

Clicked confirm example button to trigger dialog at (658, 360) on #confirmexample
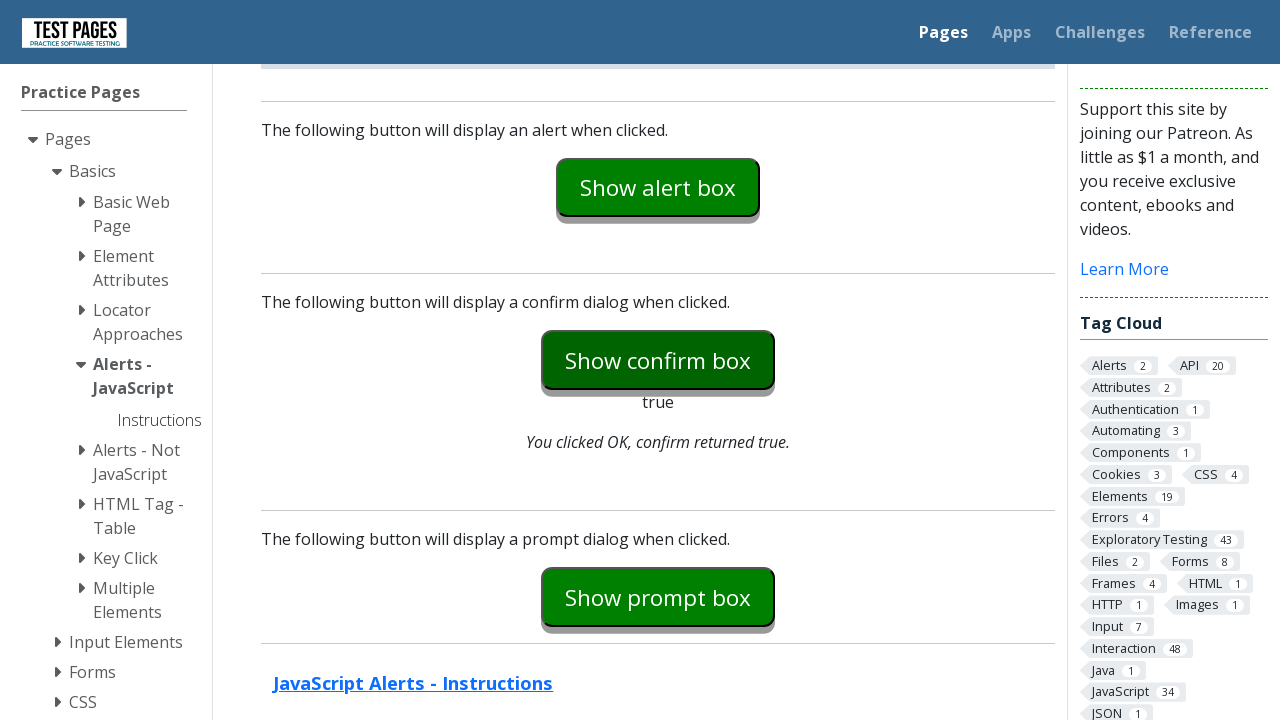

Confirm dialog was accepted and result text updated
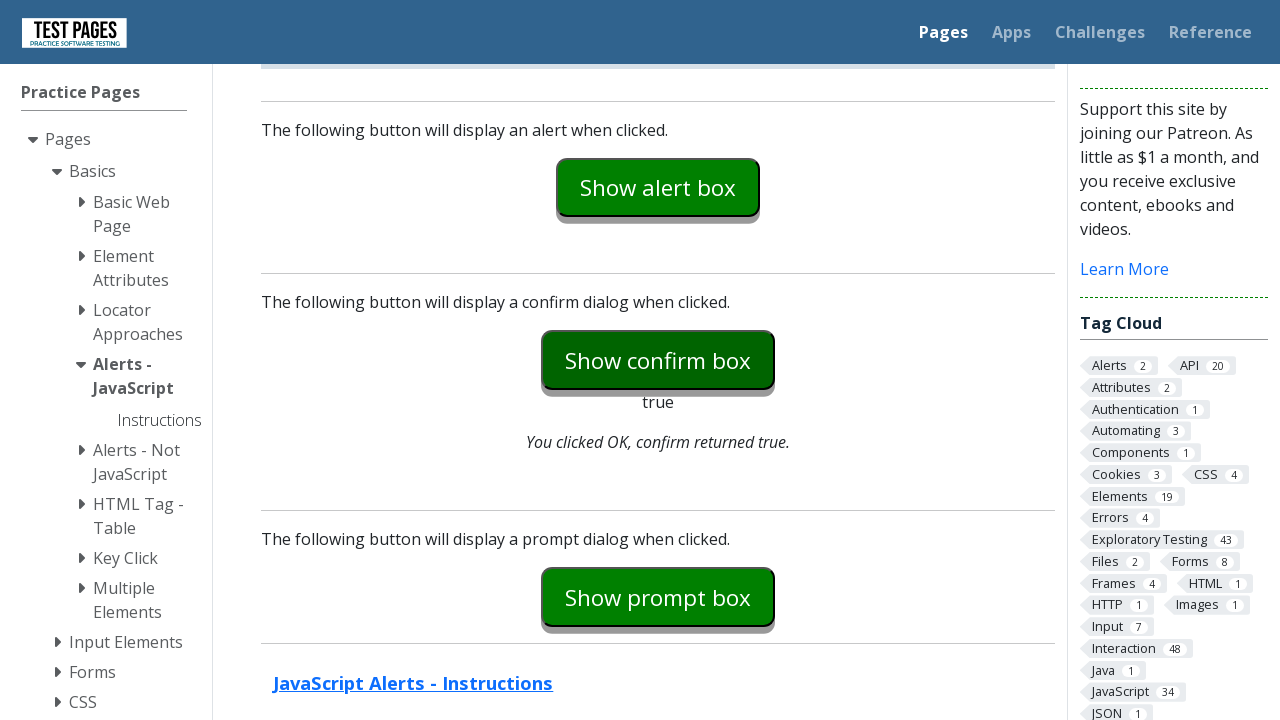

Set up dialog handler to dismiss confirm dialog
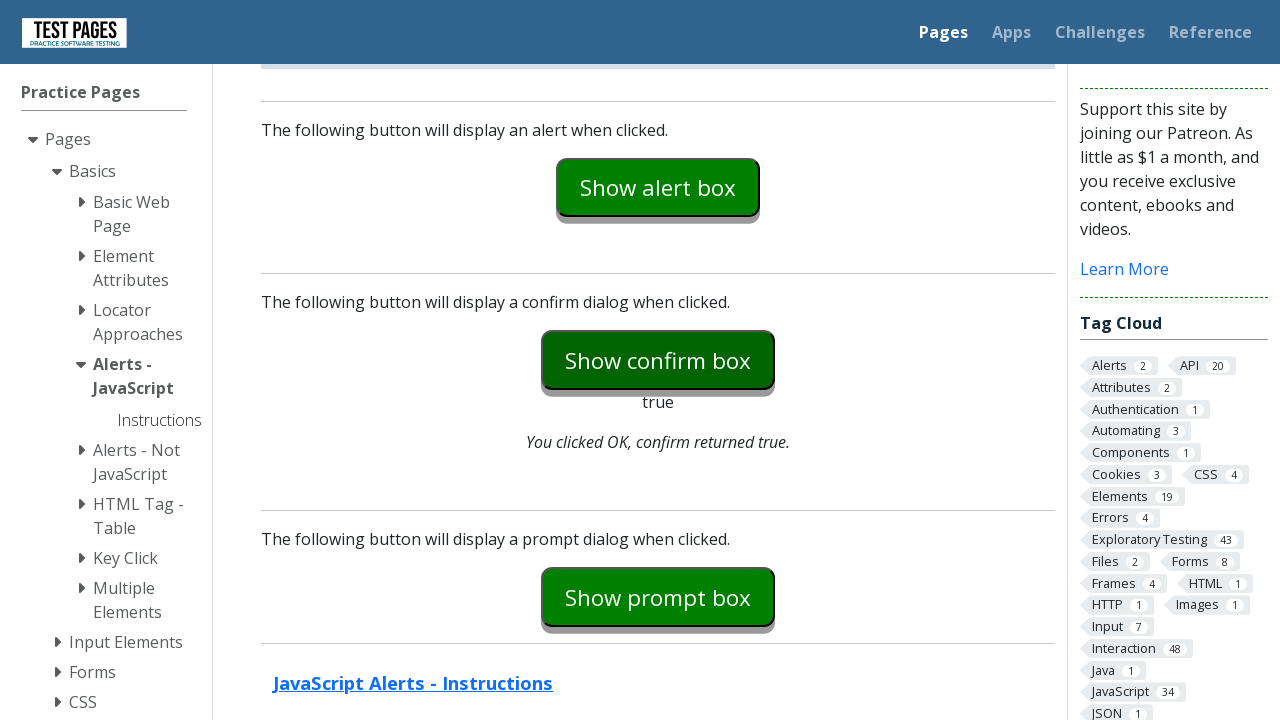

Clicked confirm example button to trigger dialog again at (658, 360) on #confirmexample
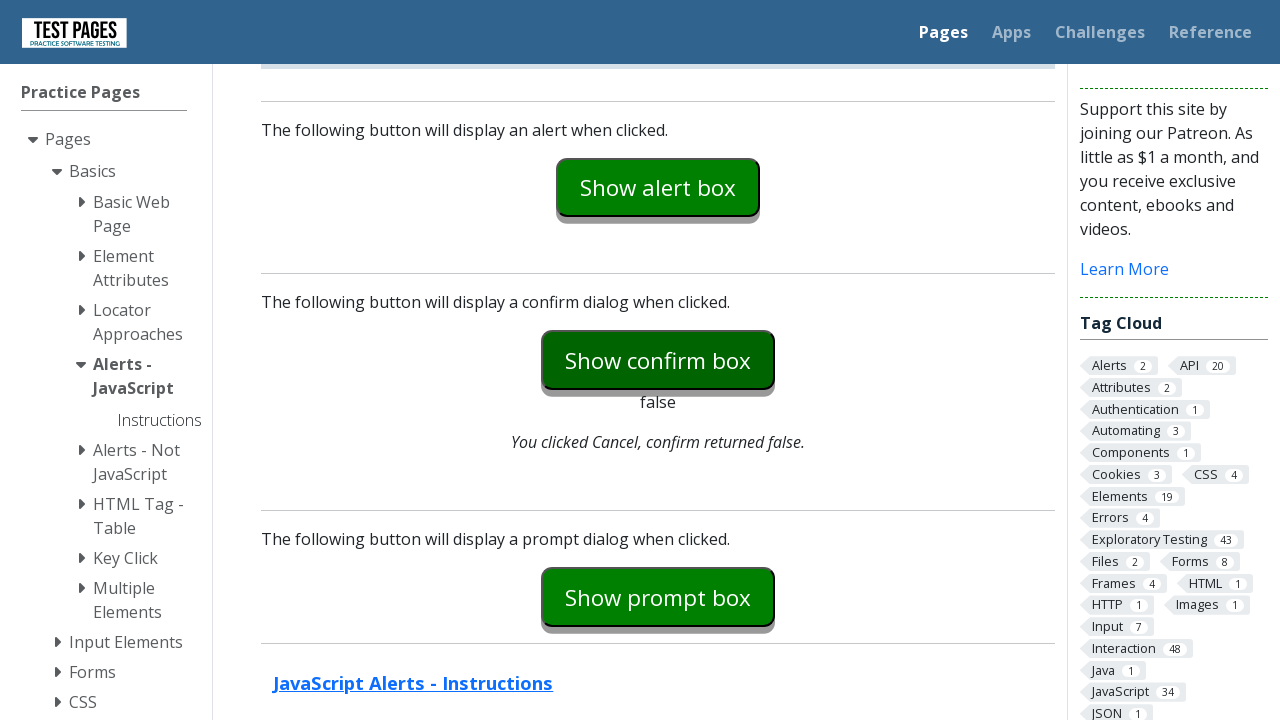

Confirm dialog was dismissed and result text updated
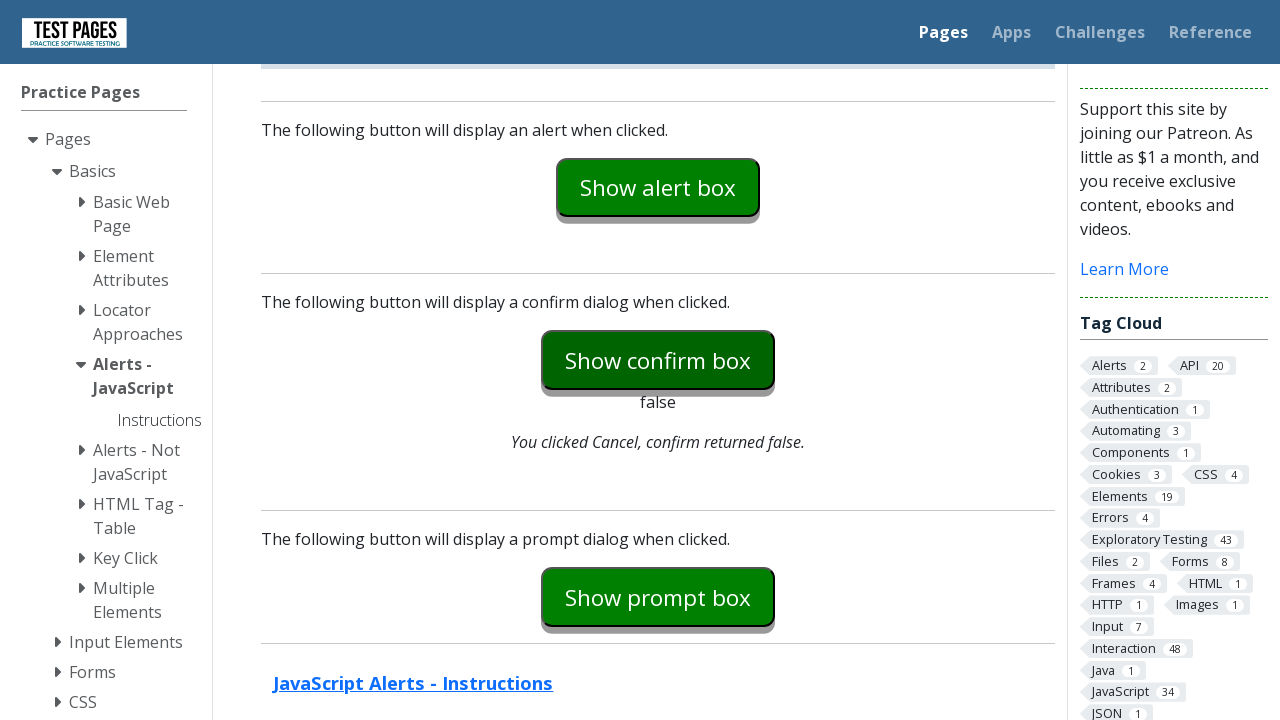

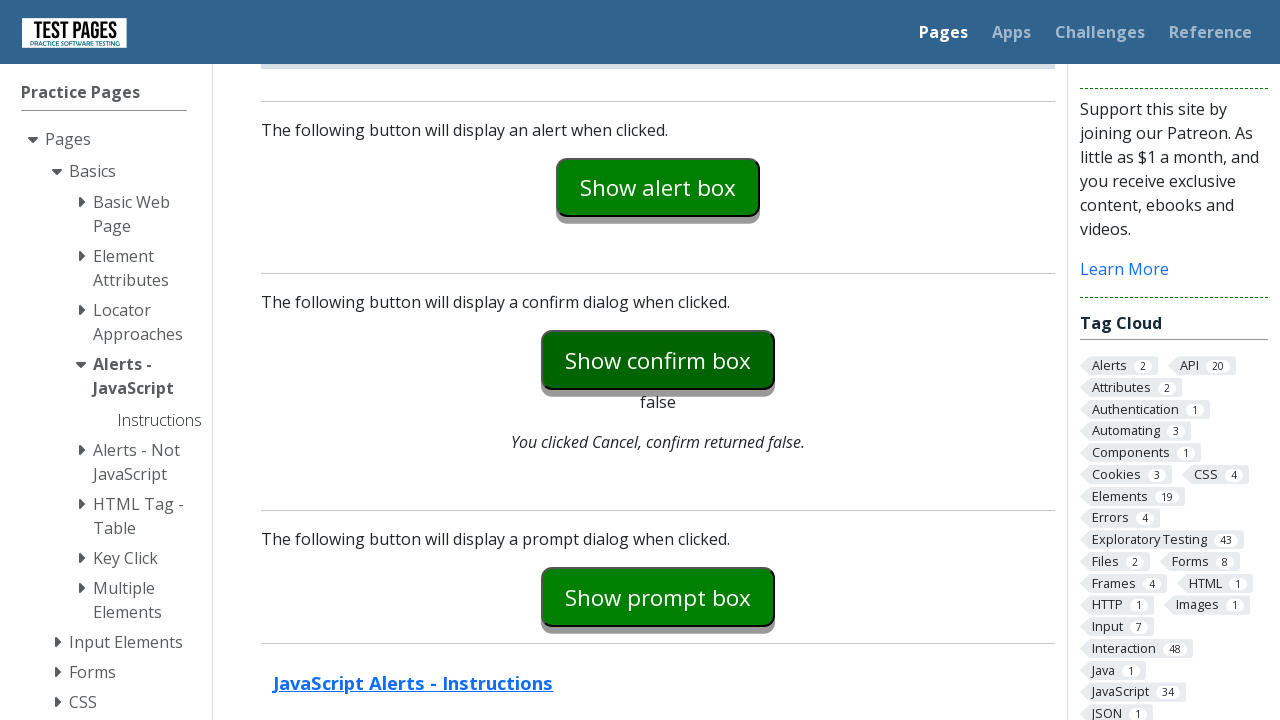